Tests hover functionality by moving mouse over a menu item to reveal submenu and clicking on a submenu item

Starting URL: https://jqueryui.com/droppable/

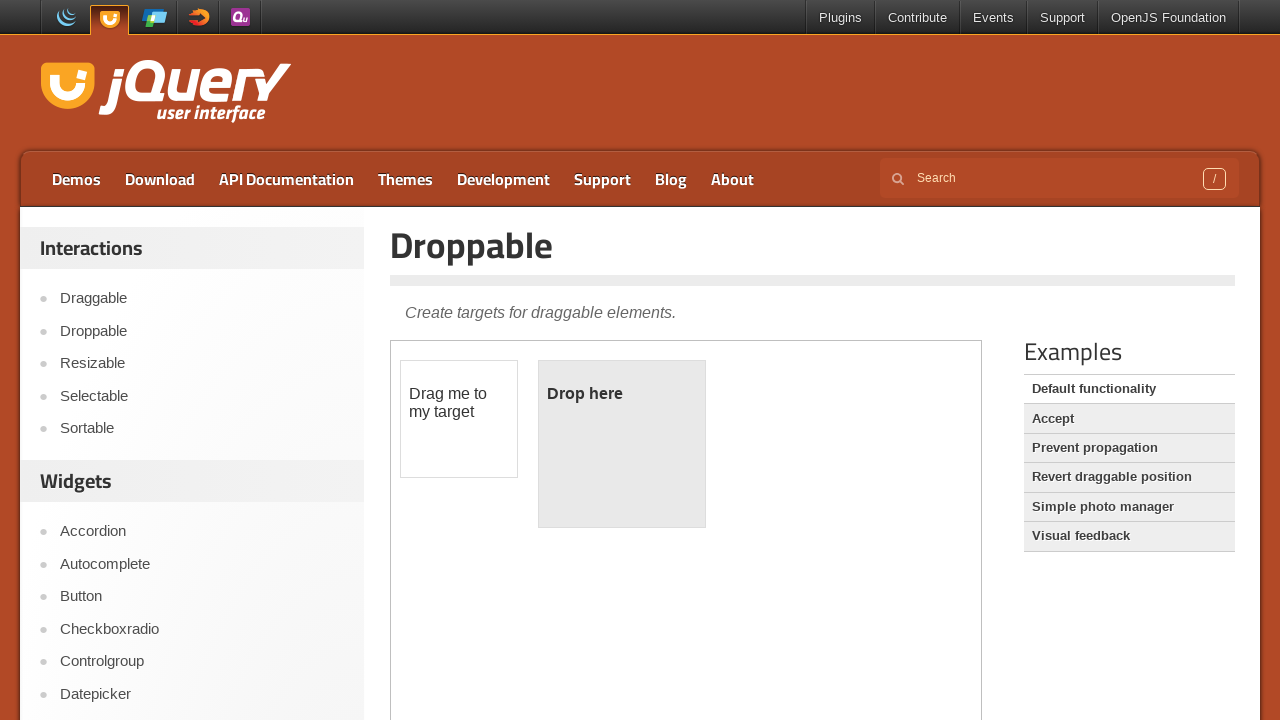

Hovered over Contribute link to reveal dropdown menu at (918, 18) on xpath=//a[text()='Contribute']
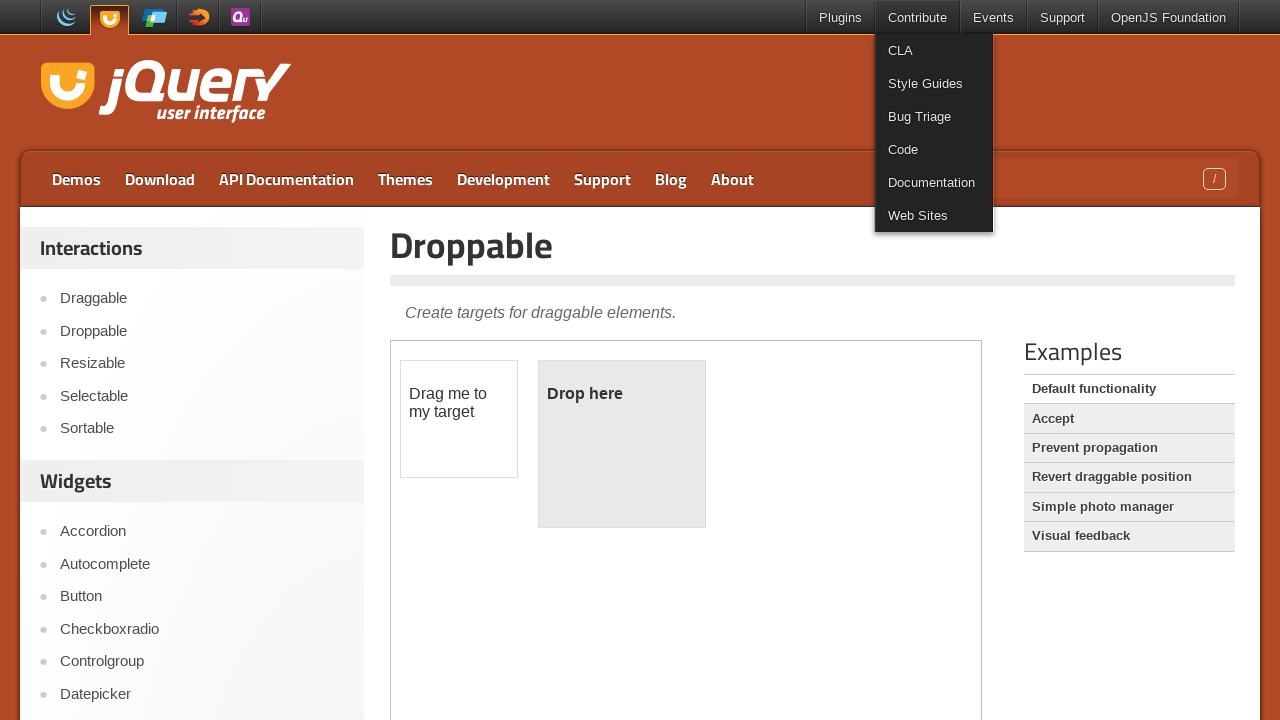

Clicked on Style Guides option from dropdown menu at (934, 84) on xpath=//a[text()='Style Guides']
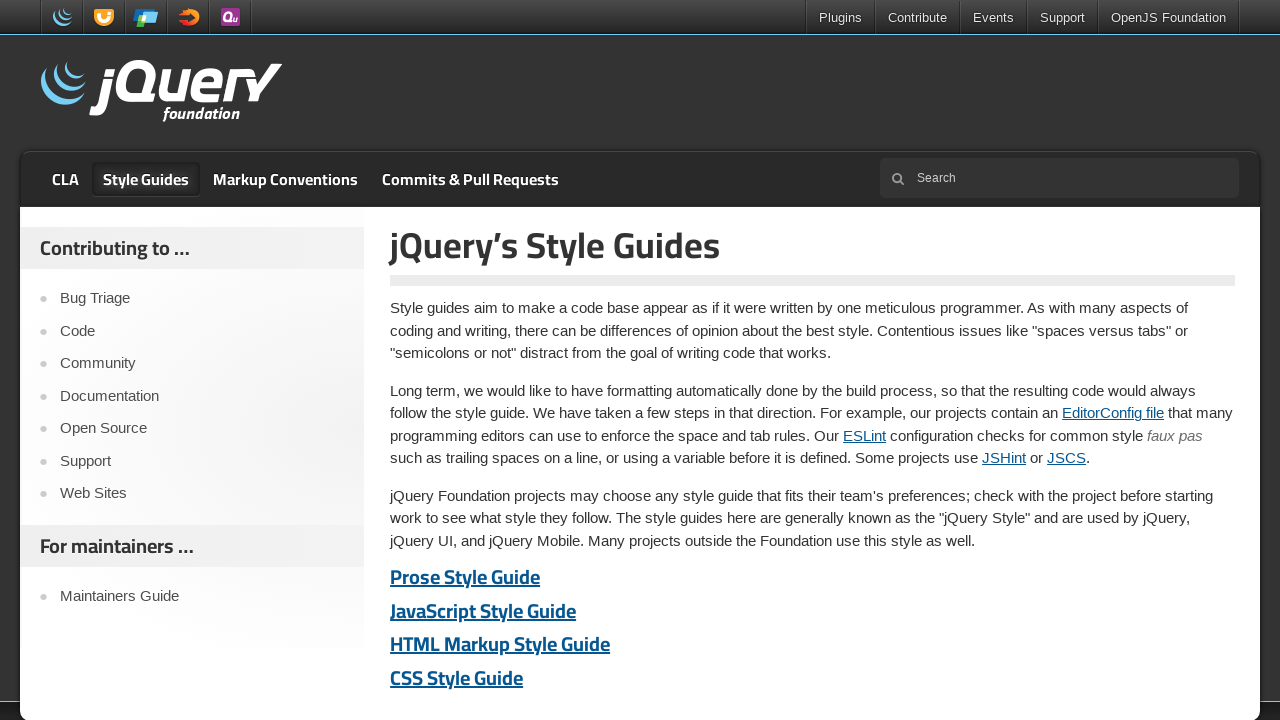

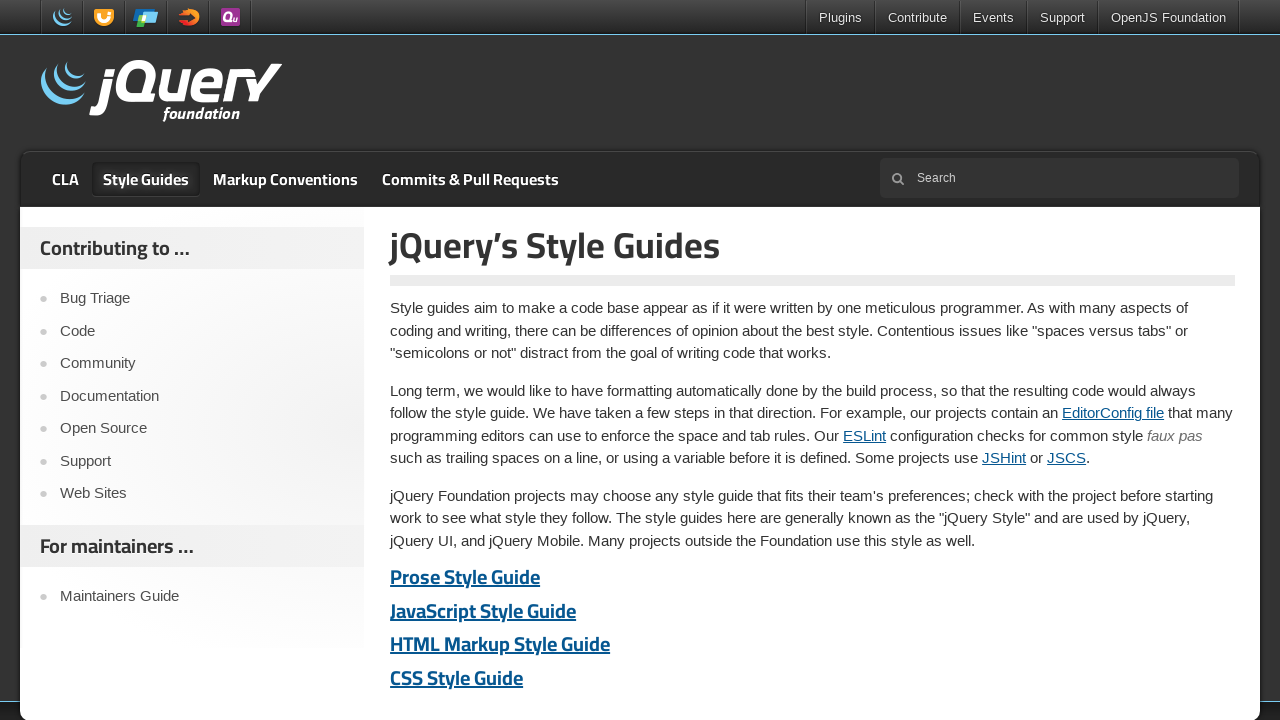